Navigates to wisequarter.com and verifies that the page title contains "Wise Quarter"

Starting URL: https://wisequarter.com

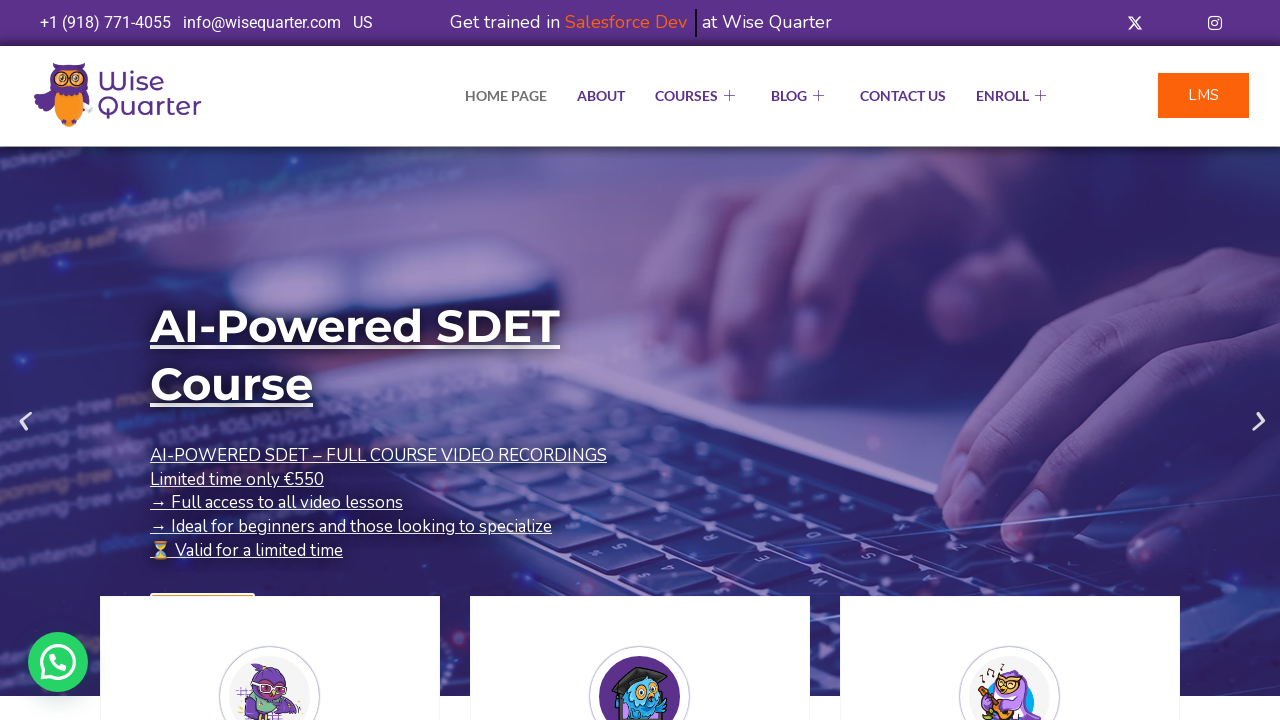

Retrieved page title
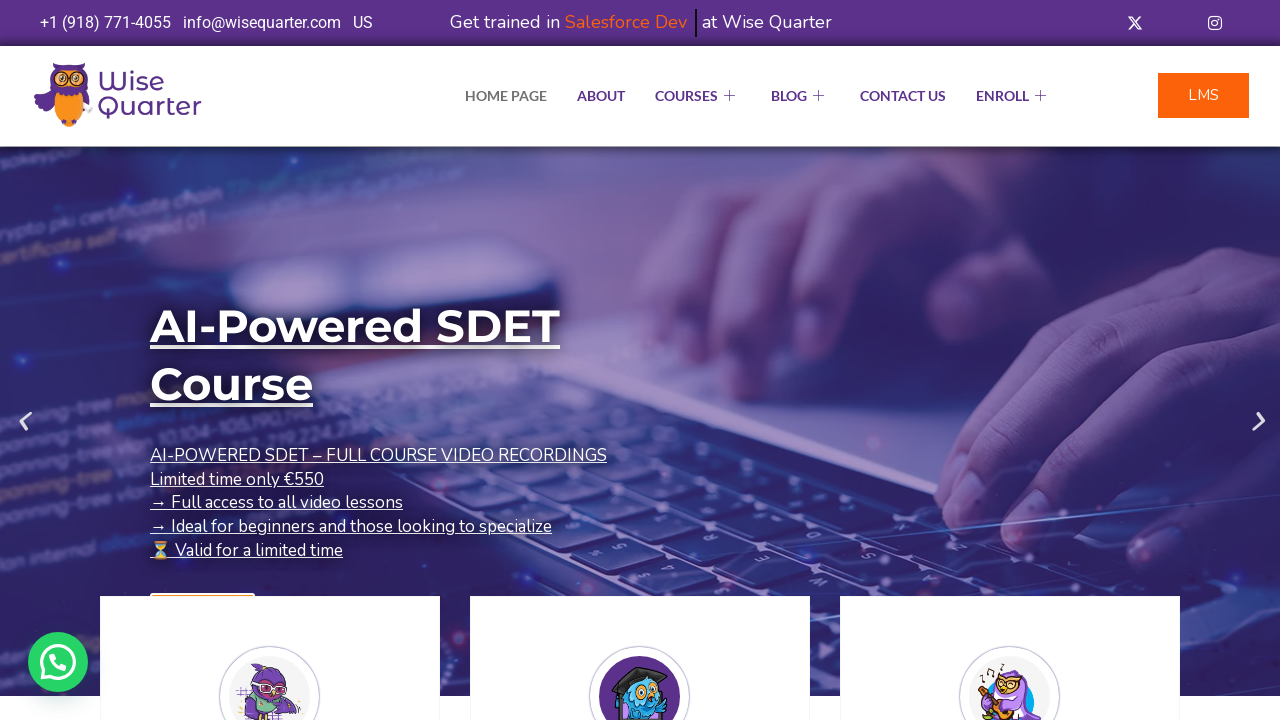

Assertion passed: page title 'IT Bootcamp Courses, Online Classes - Wise Quarter Course' contains 'Wise Quarter'
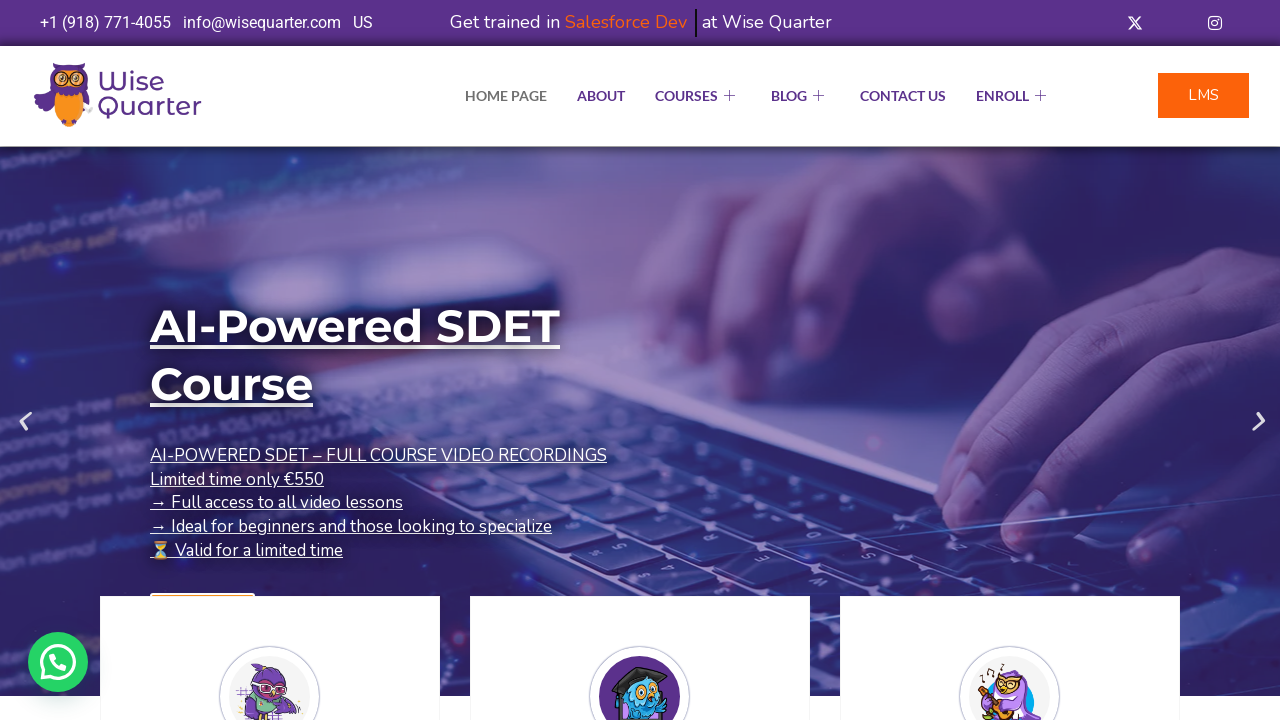

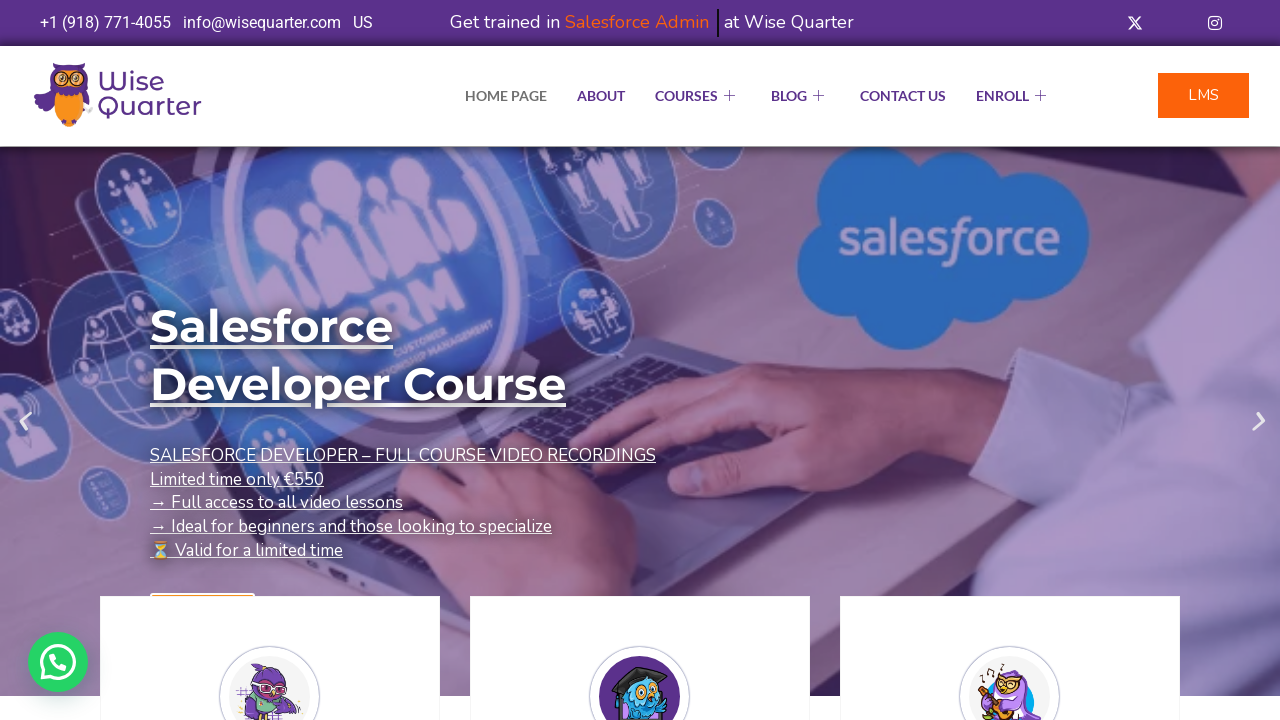